Tests the hotel filter checkboxes by clicking each checkbox to select them, then clicking clear to deselect all

Starting URL: http://hotel-v3.progmasters.hu/

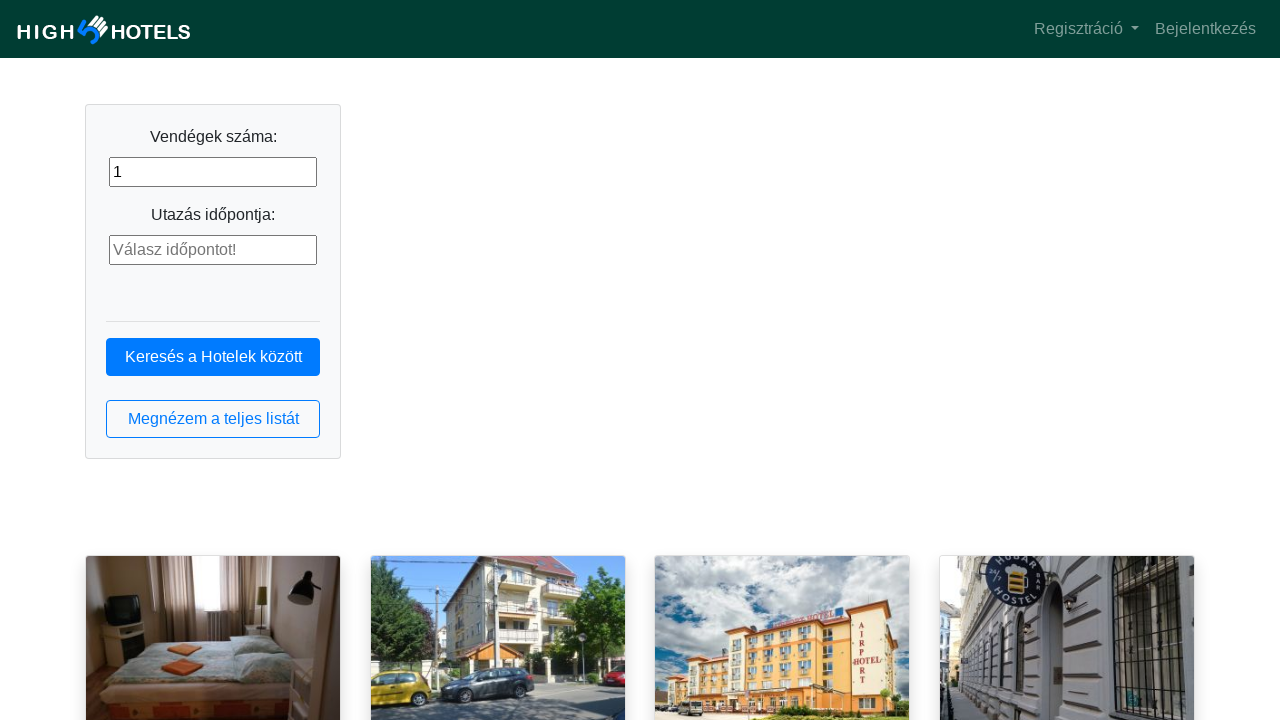

Navigated to hotel booking page
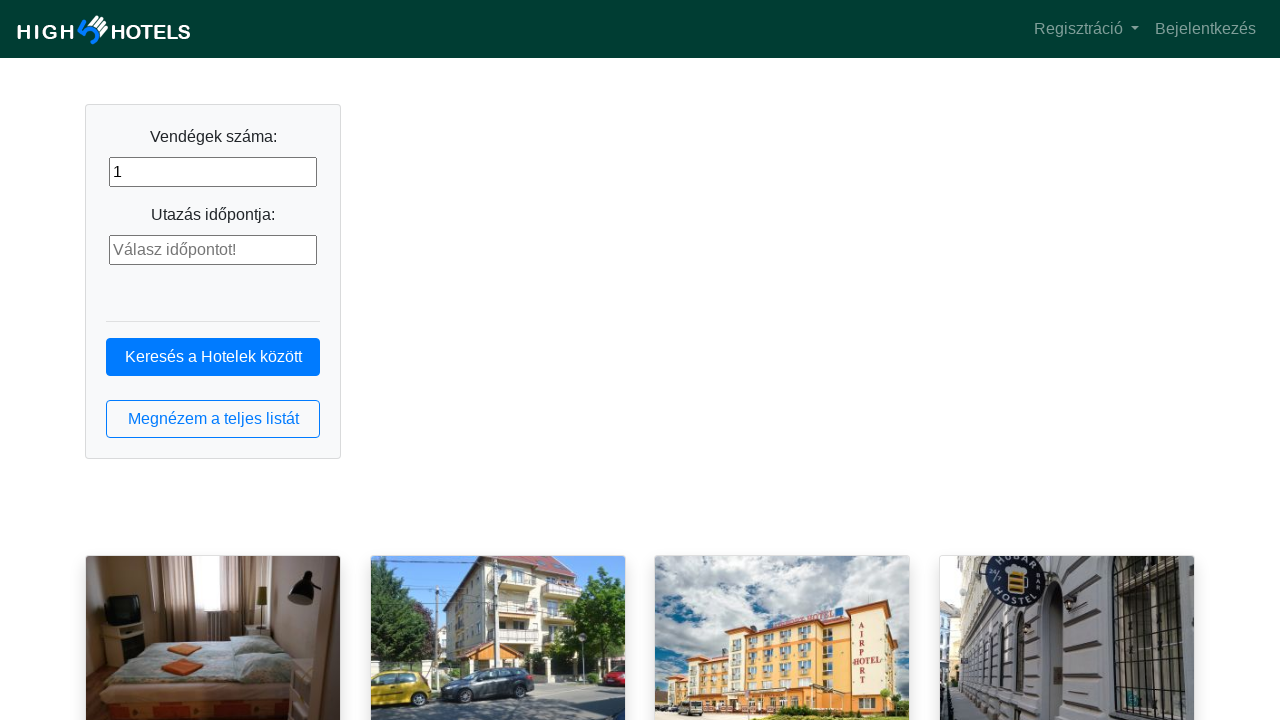

Clicked hotel list button at (213, 419) on button.btn.btn-outline-primary.btn-block
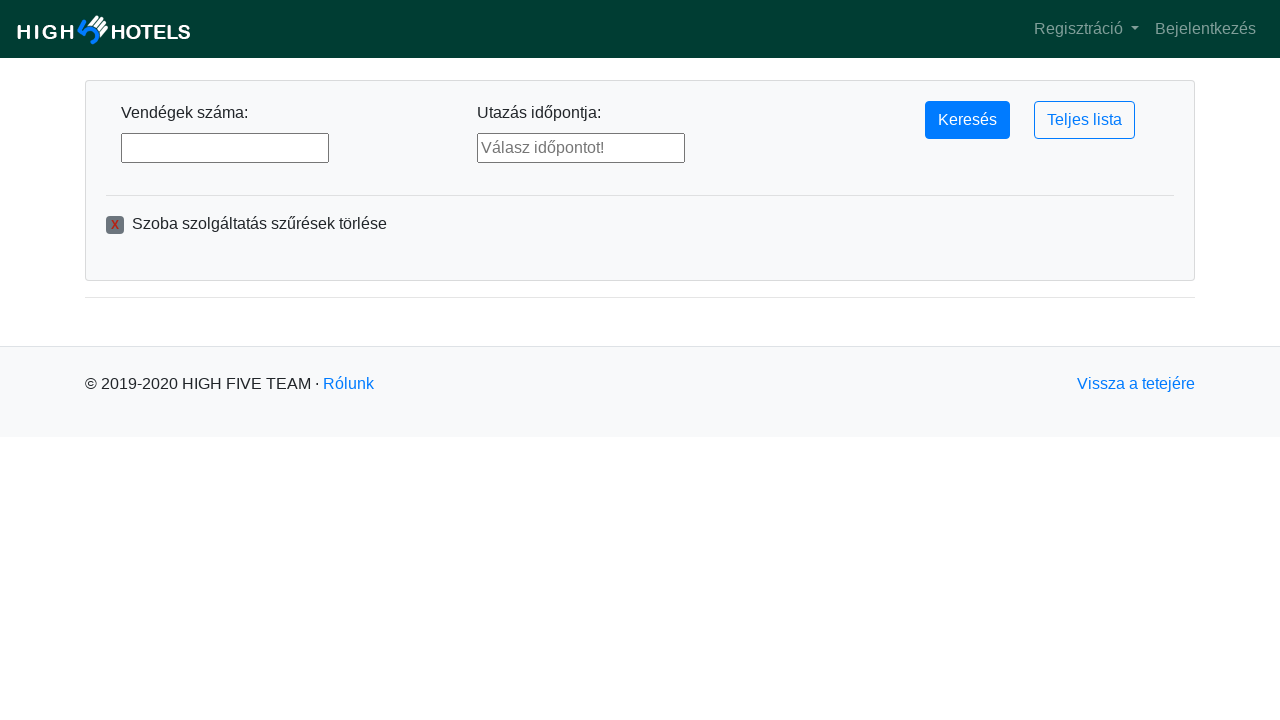

Hotel filter checkboxes loaded
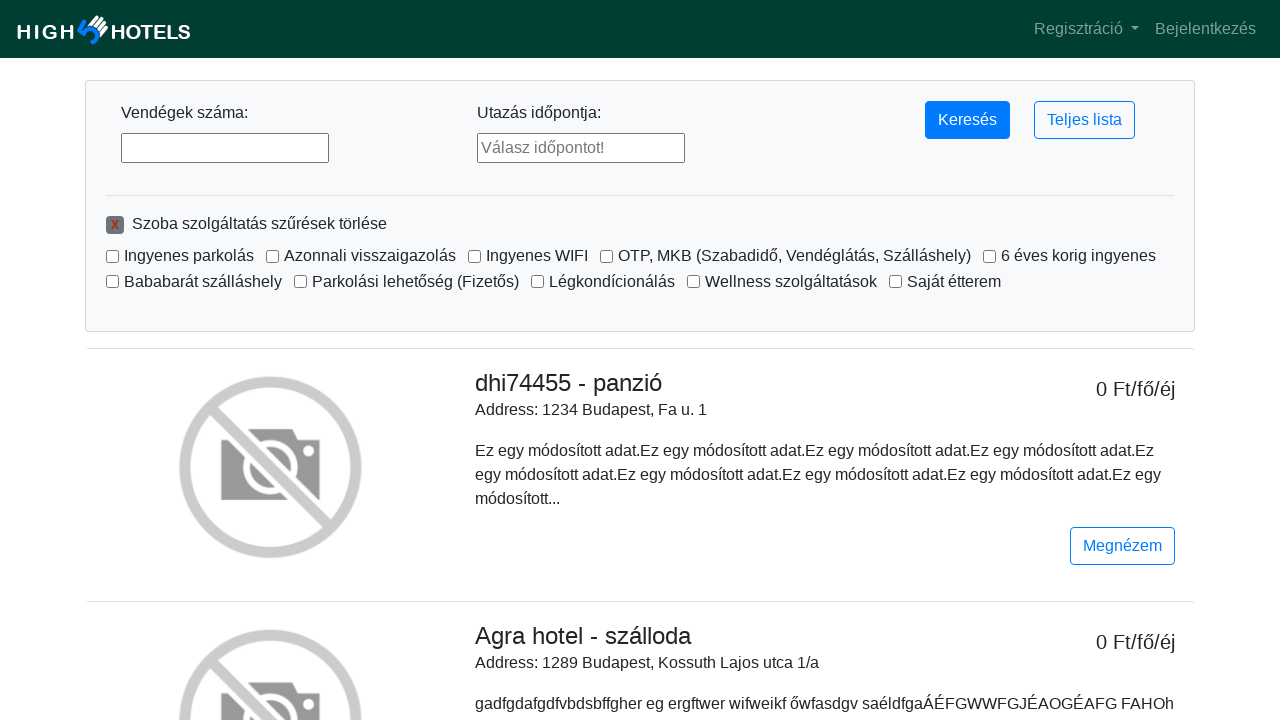

Clicked checkbox 1 of 10 at (112, 256) on input[type='checkbox'] >> nth=0
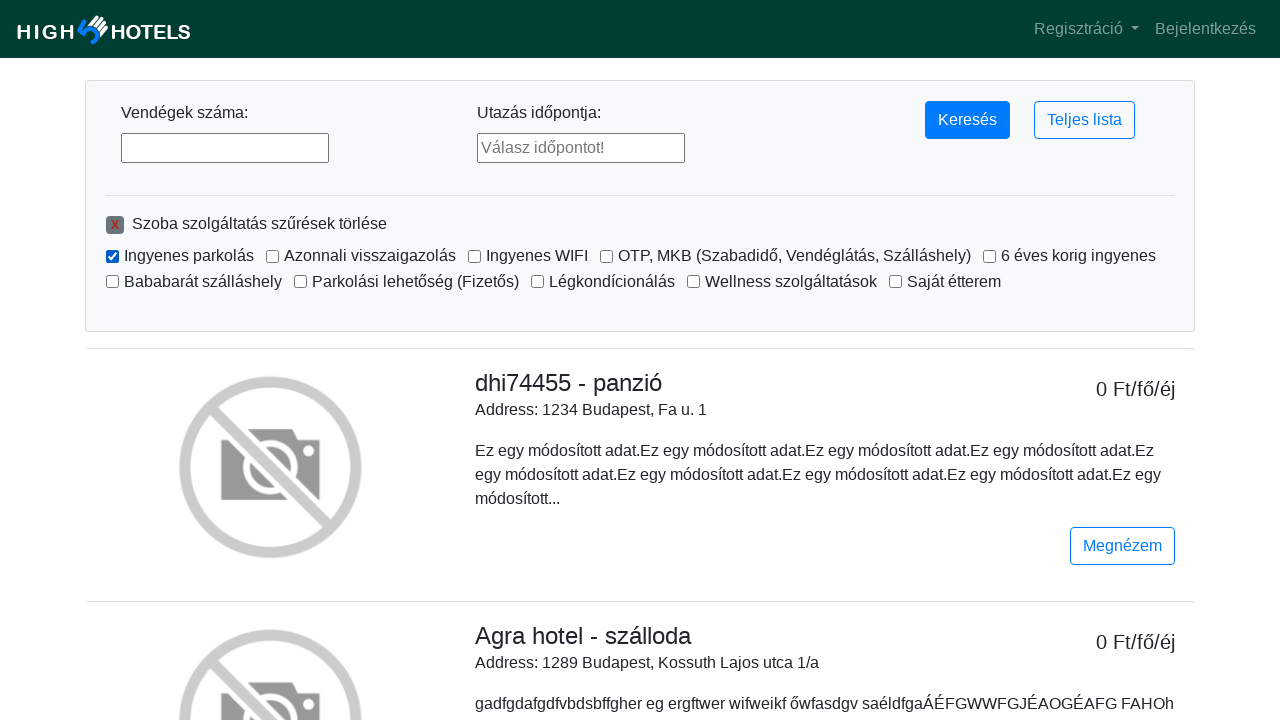

Verified checkbox 1 is selected
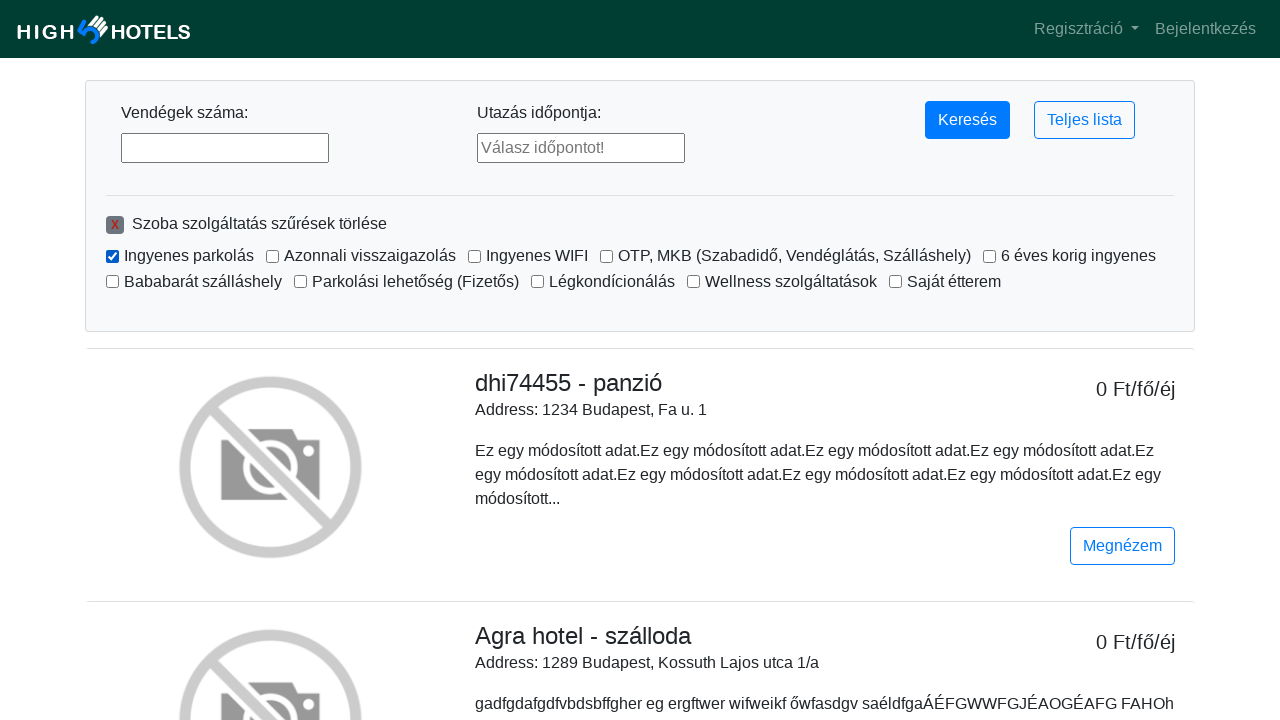

Clicked checkbox 2 of 10 at (272, 256) on input[type='checkbox'] >> nth=1
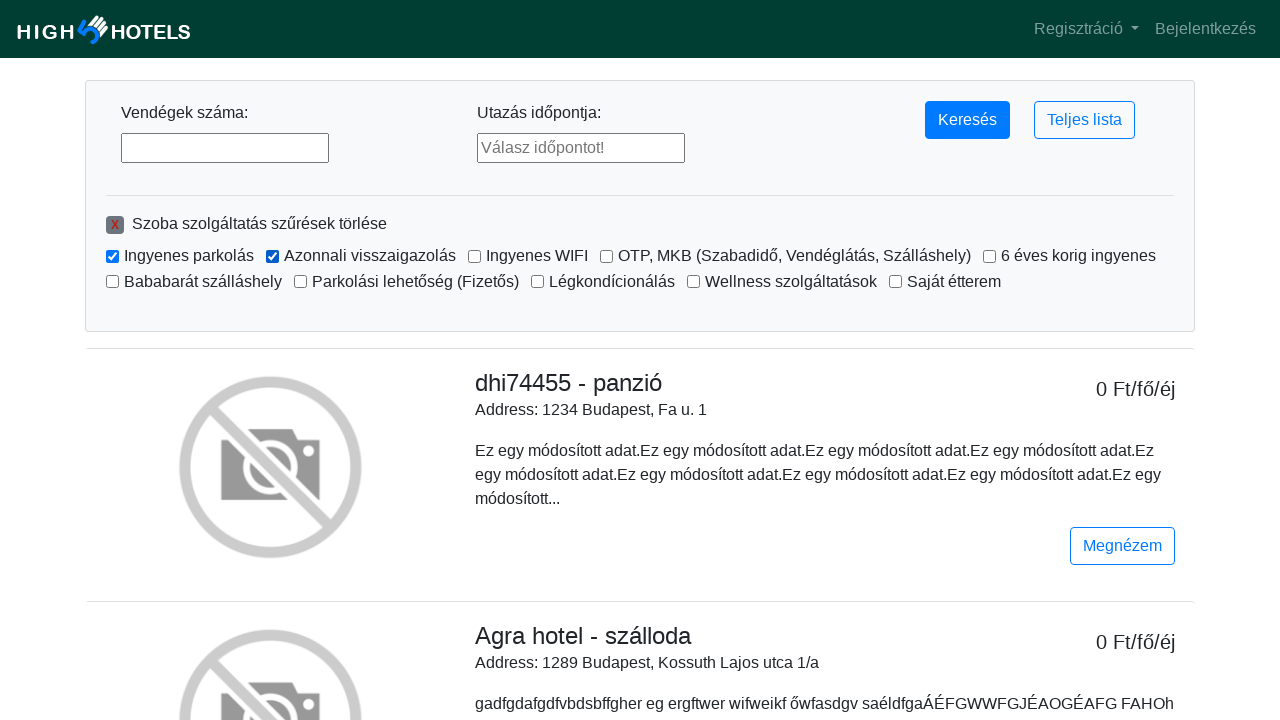

Verified checkbox 2 is selected
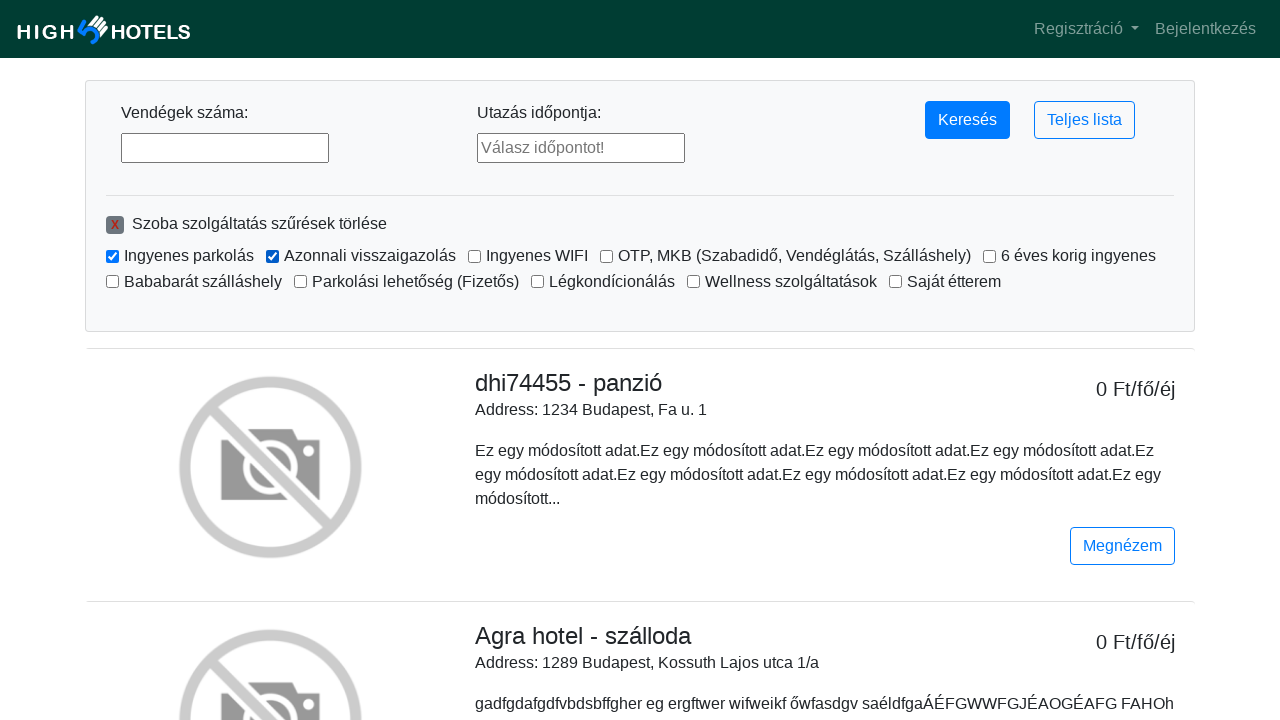

Clicked checkbox 3 of 10 at (474, 256) on input[type='checkbox'] >> nth=2
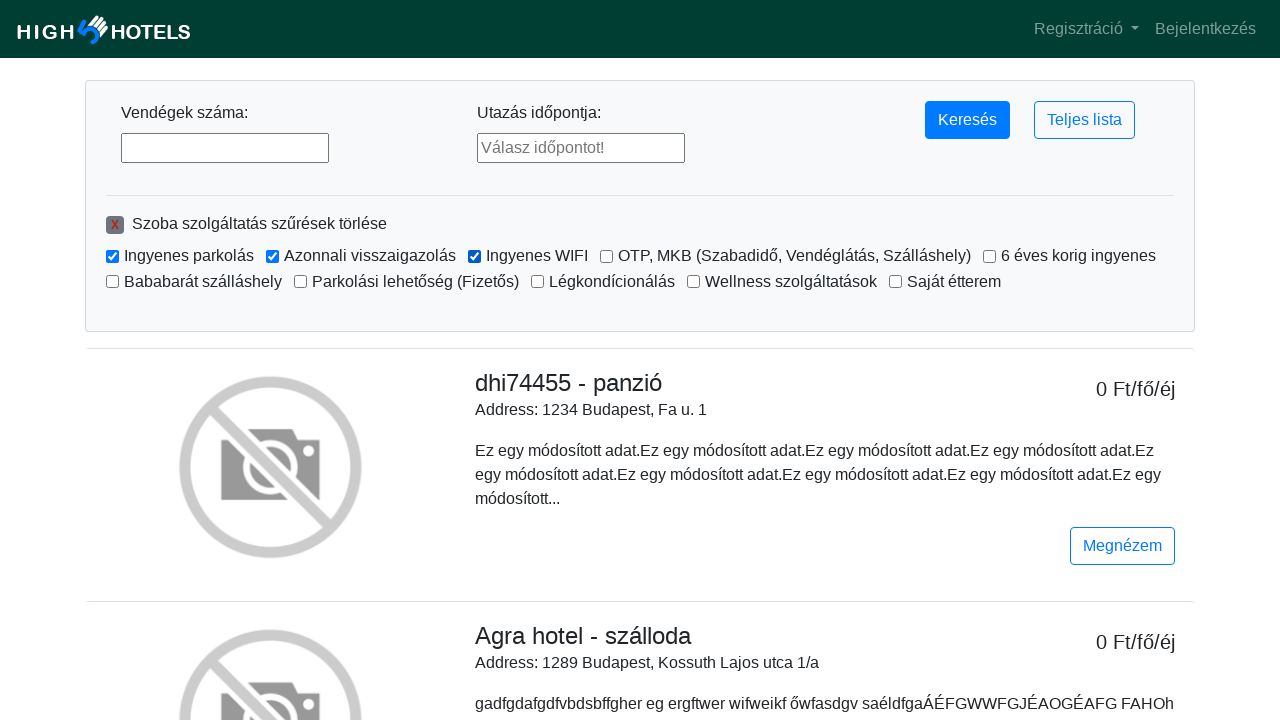

Verified checkbox 3 is selected
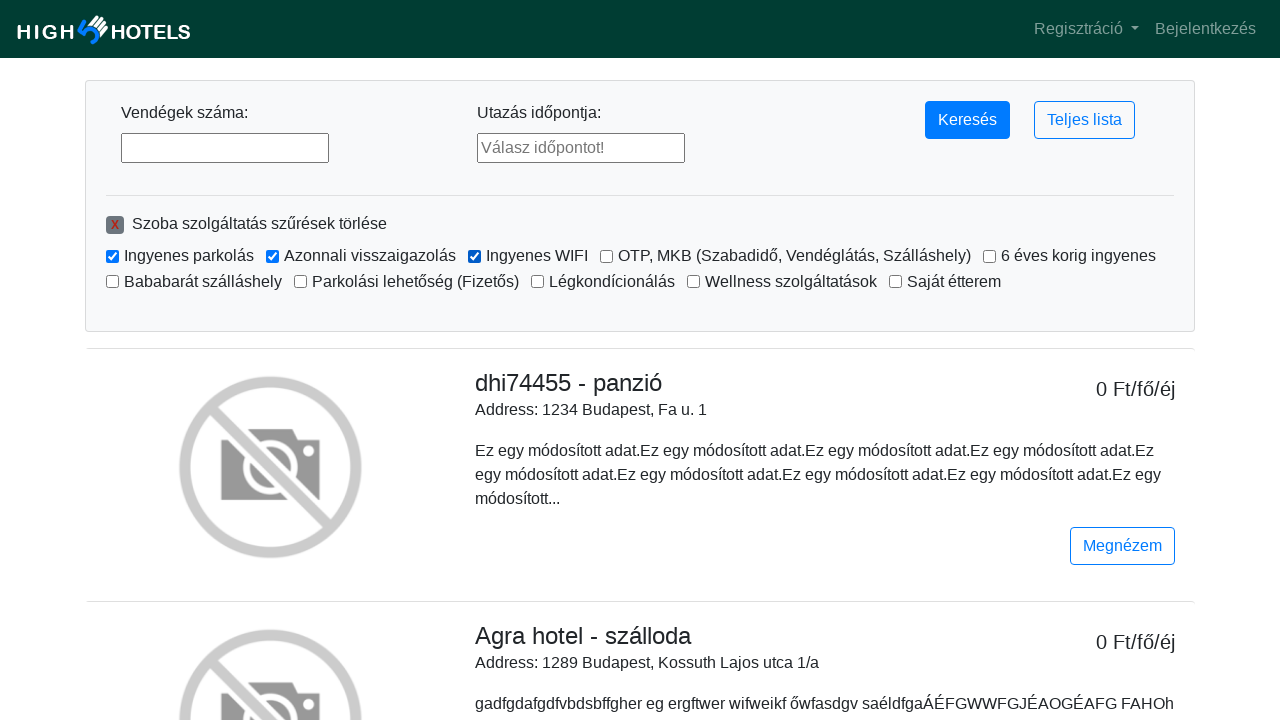

Clicked checkbox 4 of 10 at (606, 256) on input[type='checkbox'] >> nth=3
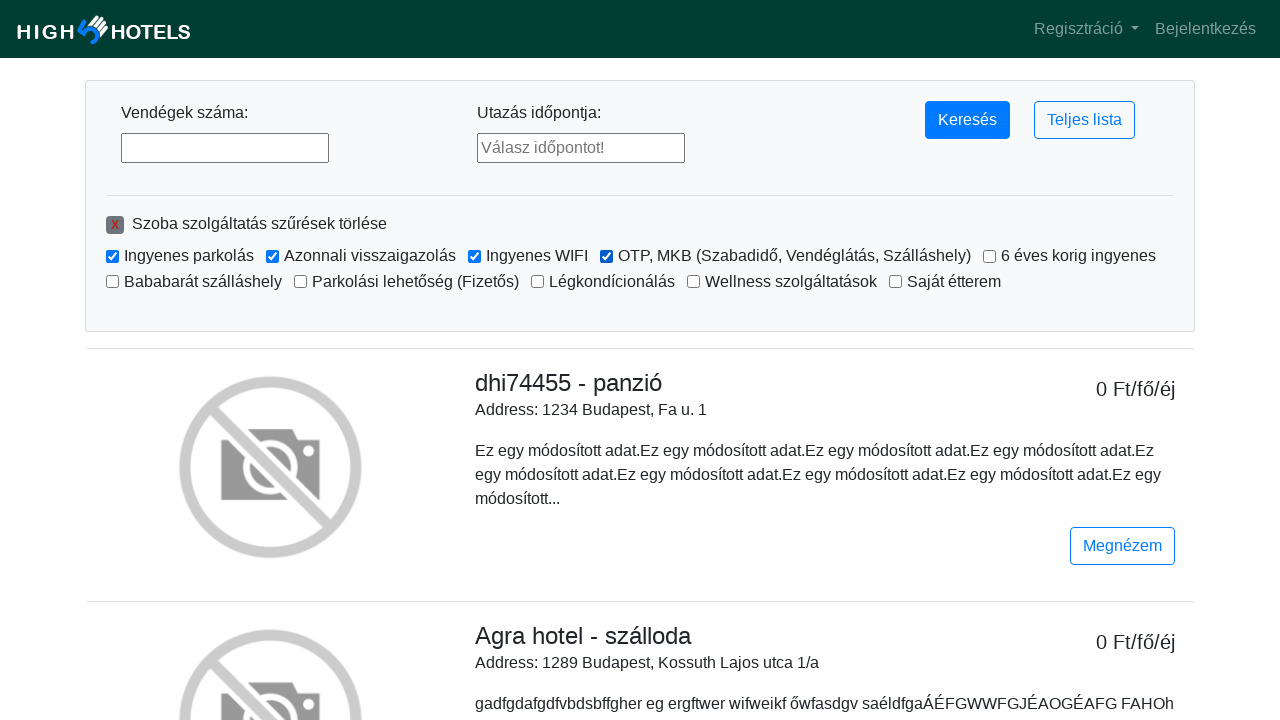

Verified checkbox 4 is selected
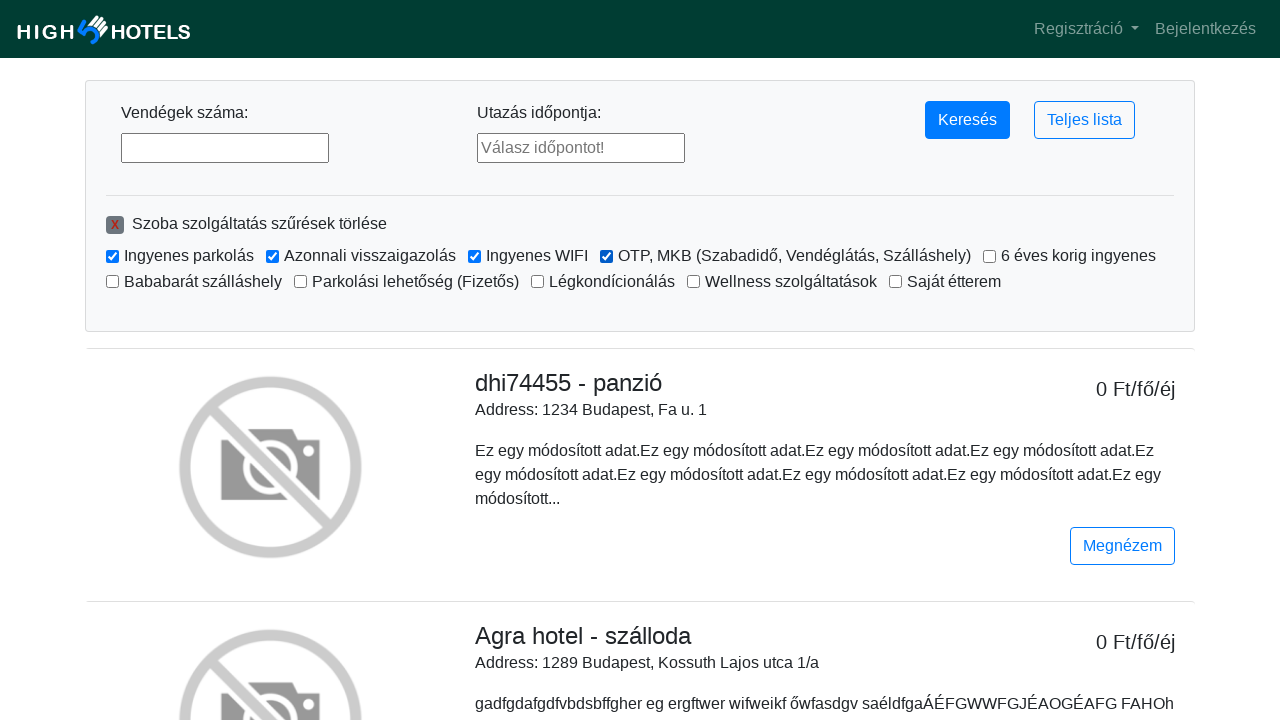

Clicked checkbox 5 of 10 at (990, 256) on input[type='checkbox'] >> nth=4
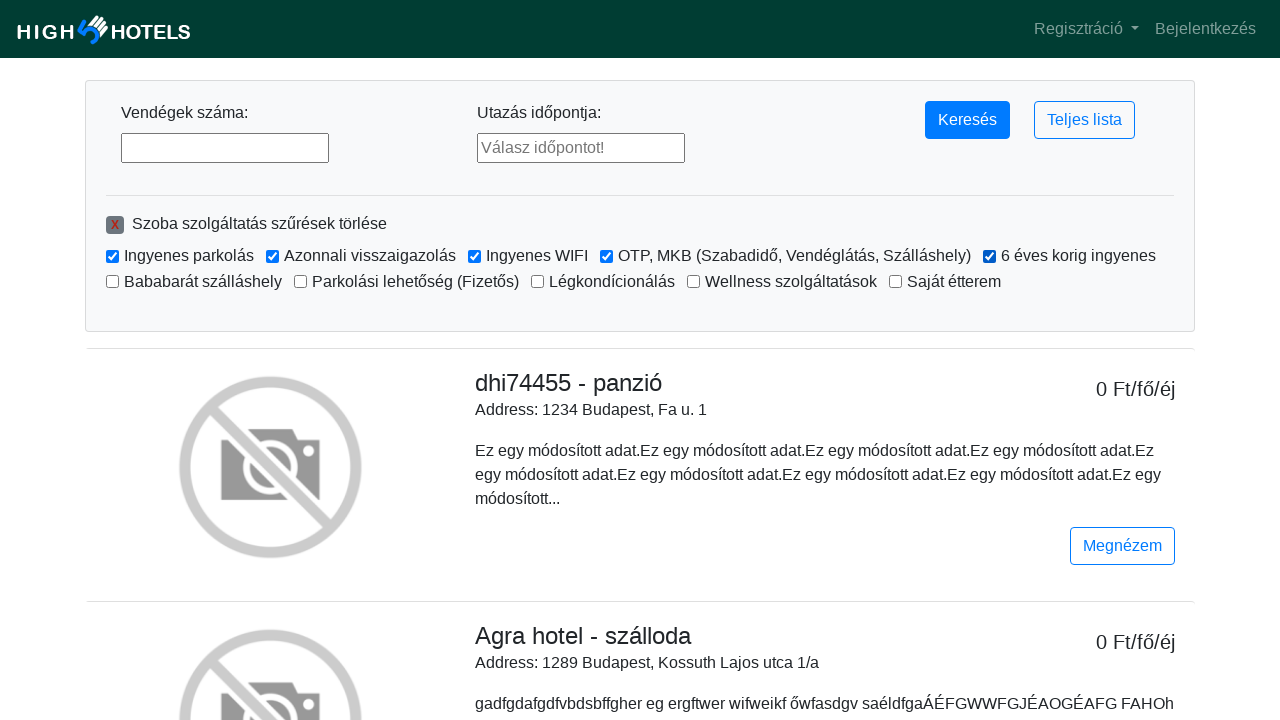

Verified checkbox 5 is selected
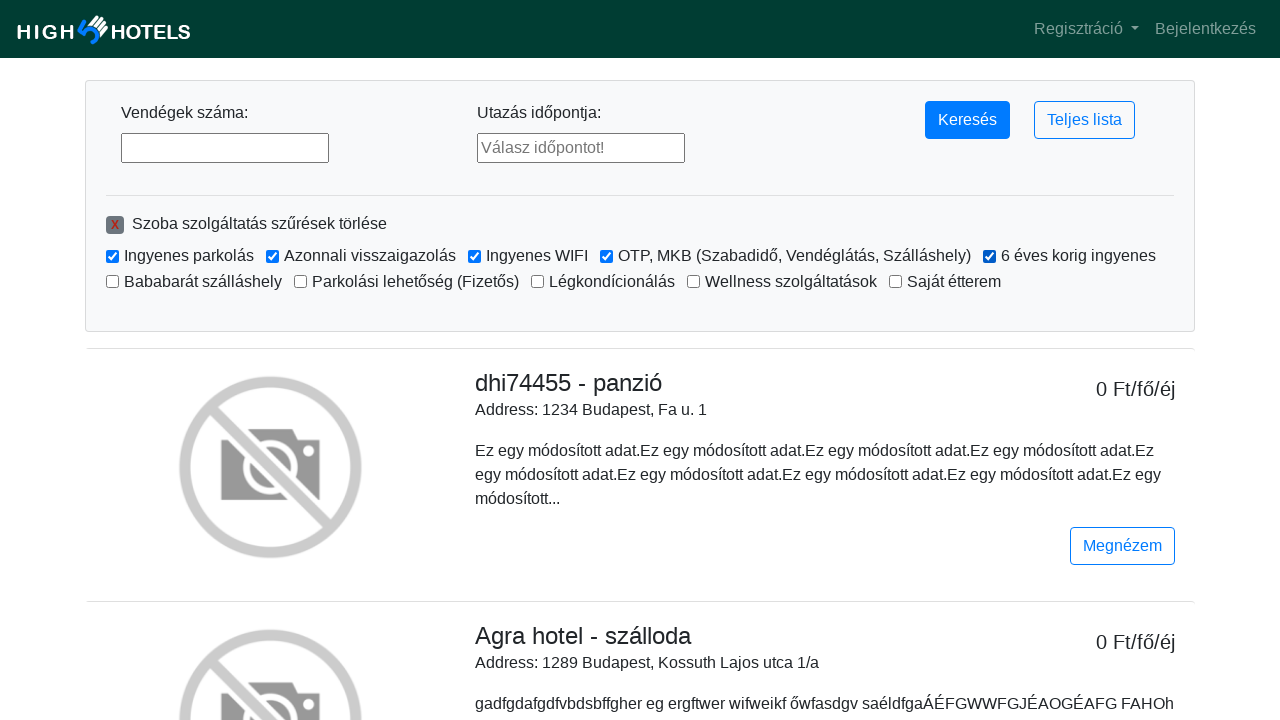

Clicked checkbox 6 of 10 at (112, 282) on input[type='checkbox'] >> nth=5
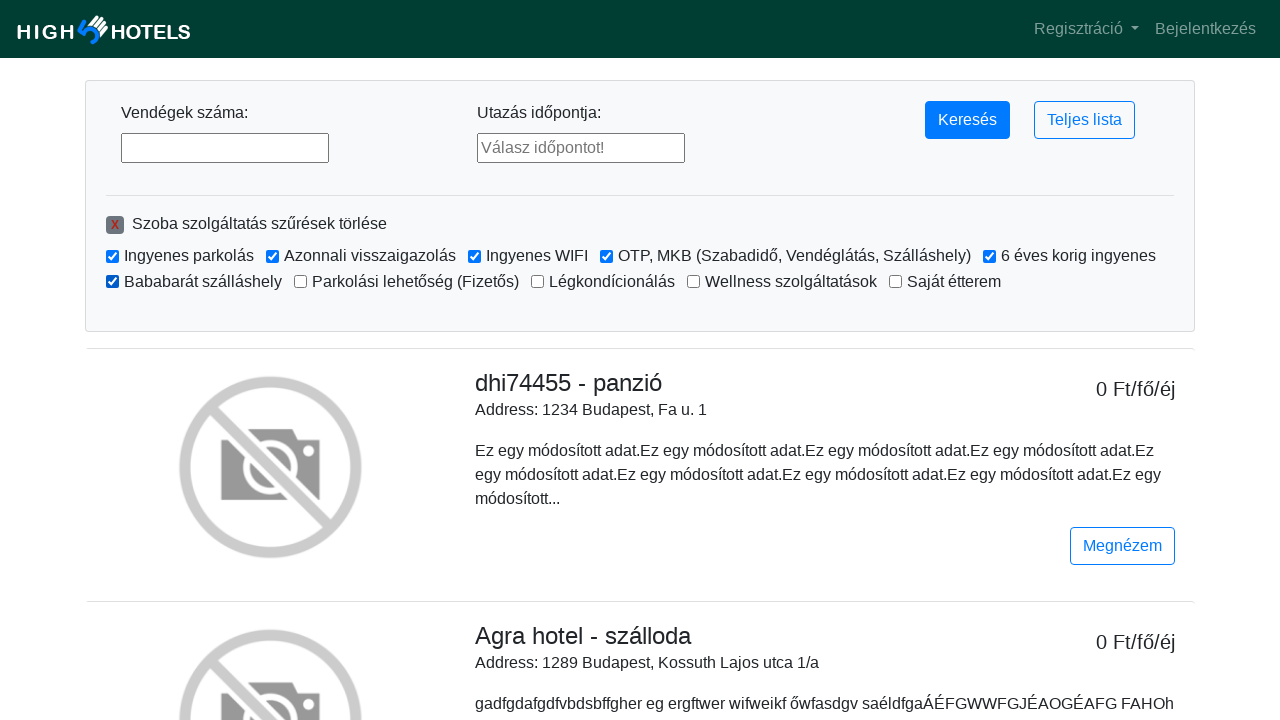

Verified checkbox 6 is selected
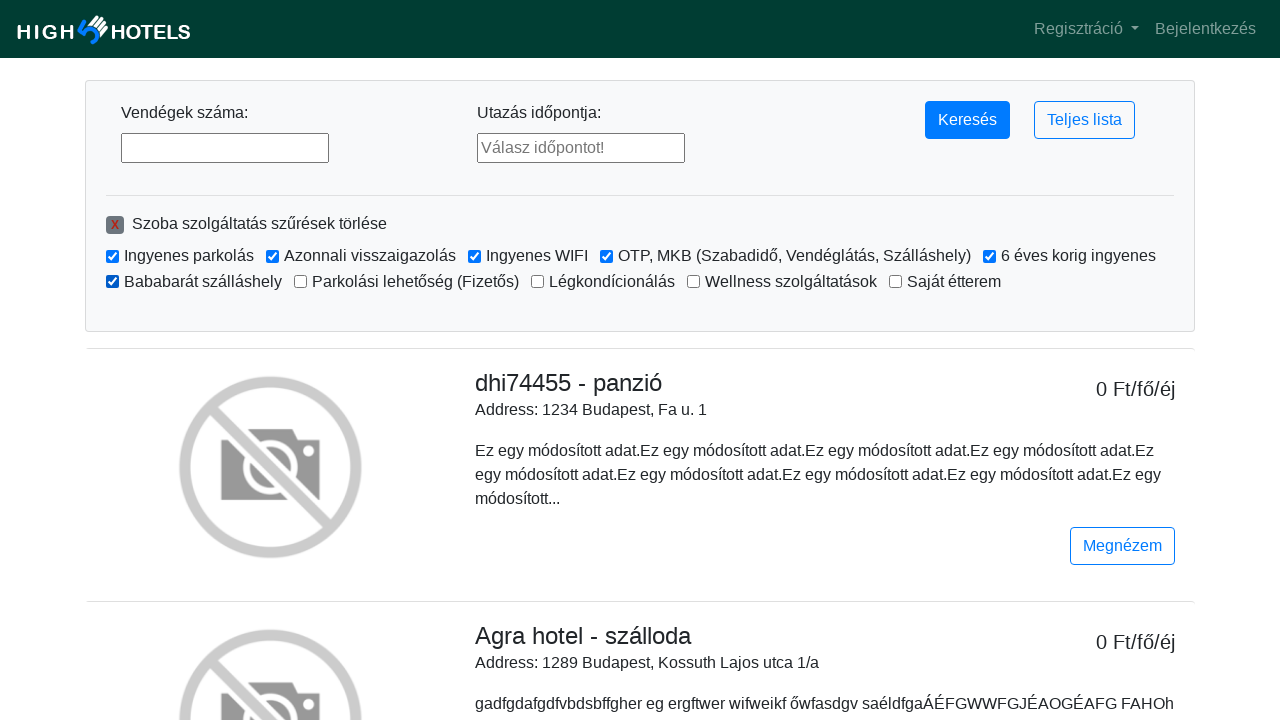

Clicked checkbox 7 of 10 at (300, 282) on input[type='checkbox'] >> nth=6
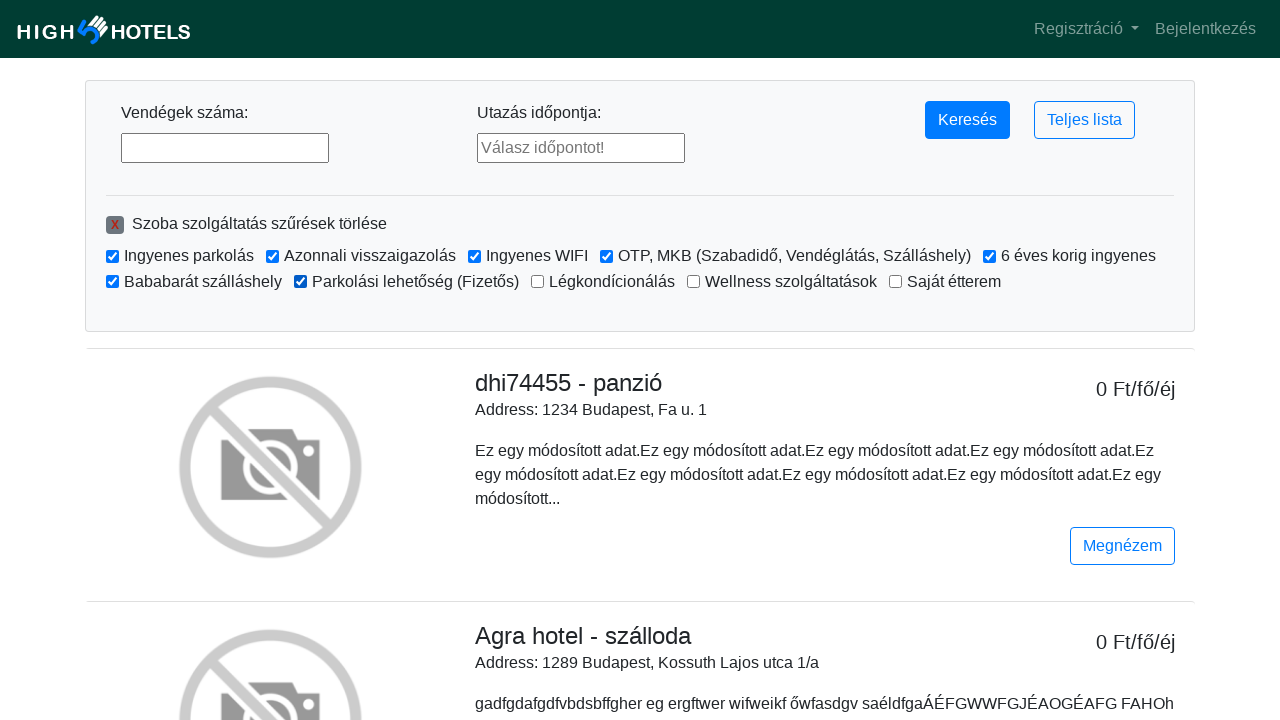

Verified checkbox 7 is selected
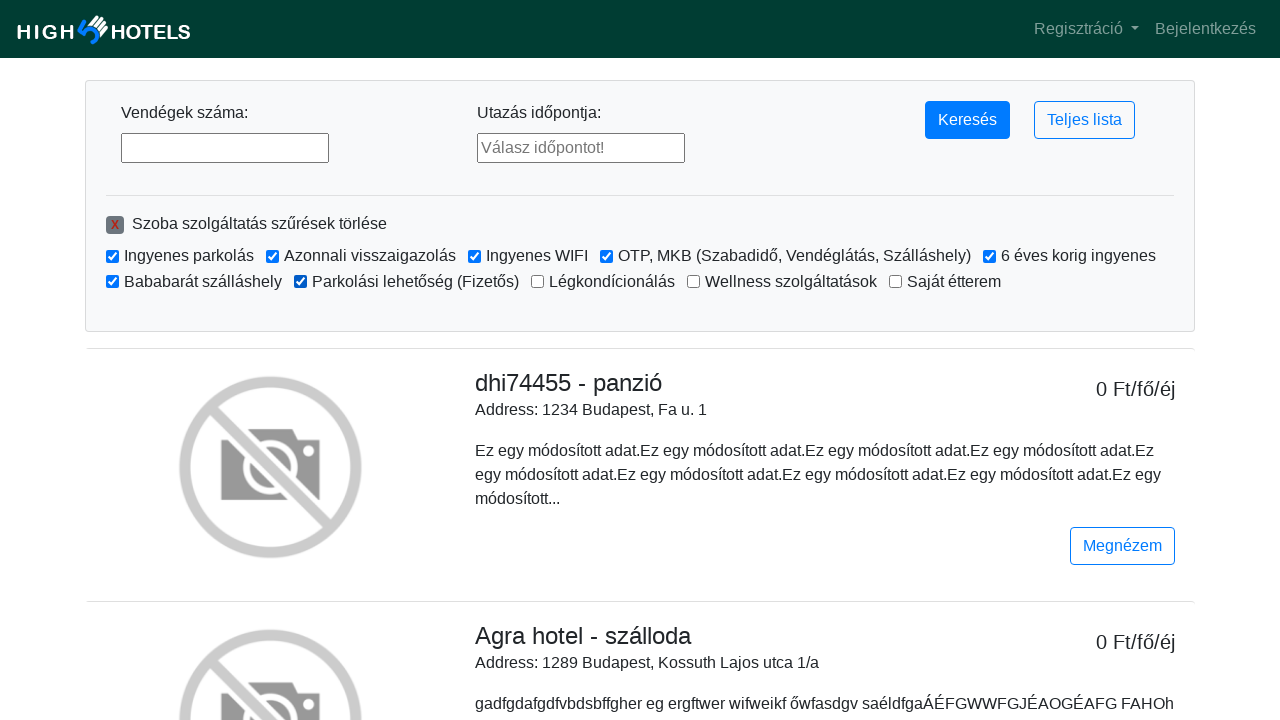

Clicked checkbox 8 of 10 at (538, 282) on input[type='checkbox'] >> nth=7
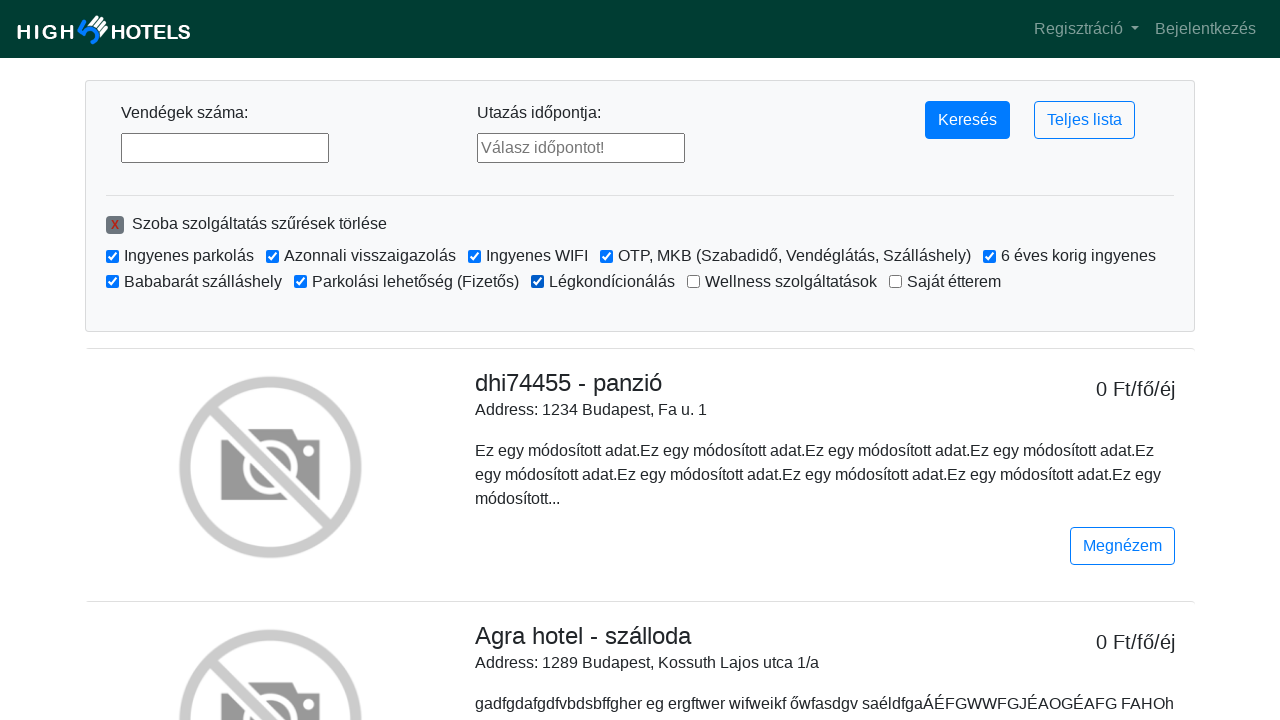

Verified checkbox 8 is selected
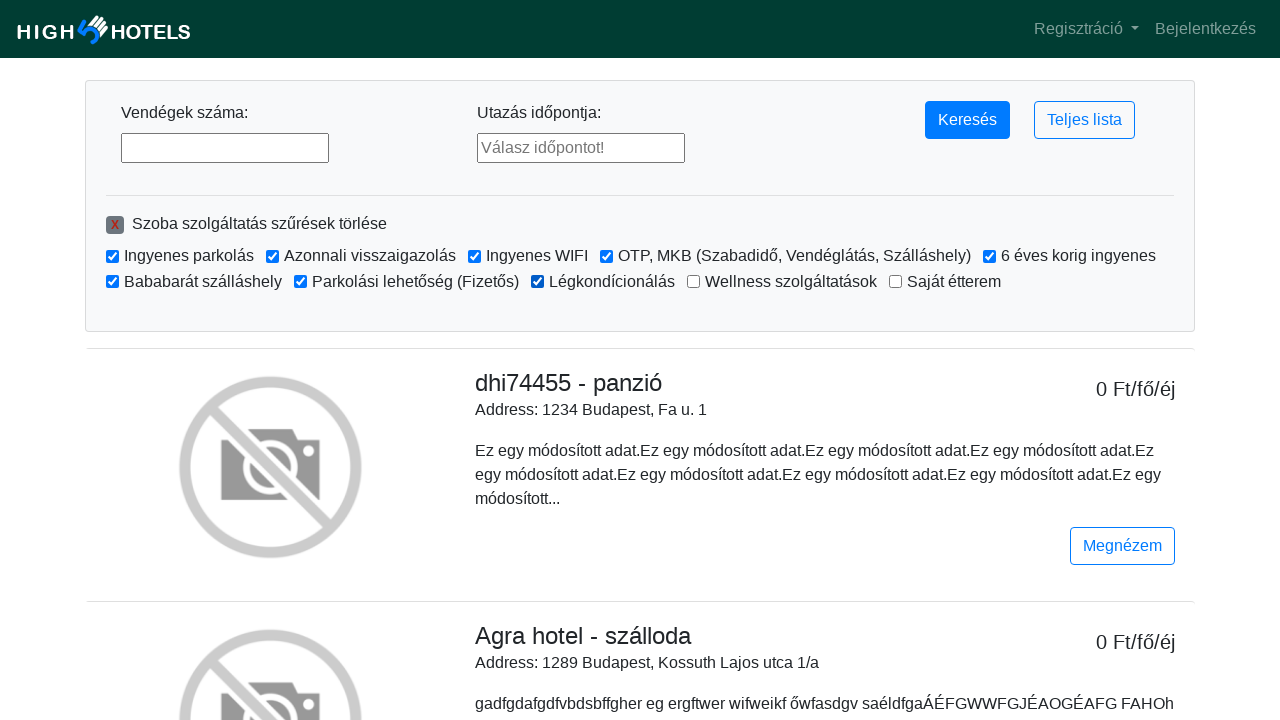

Clicked checkbox 9 of 10 at (694, 282) on input[type='checkbox'] >> nth=8
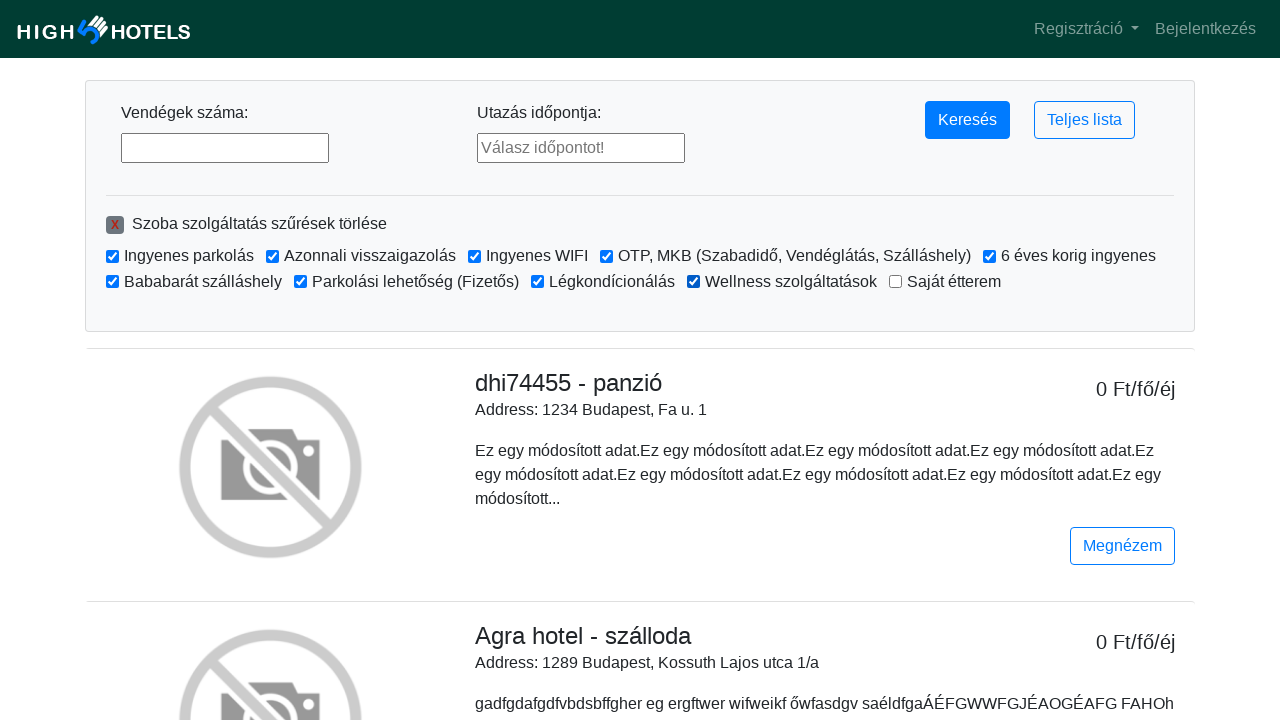

Verified checkbox 9 is selected
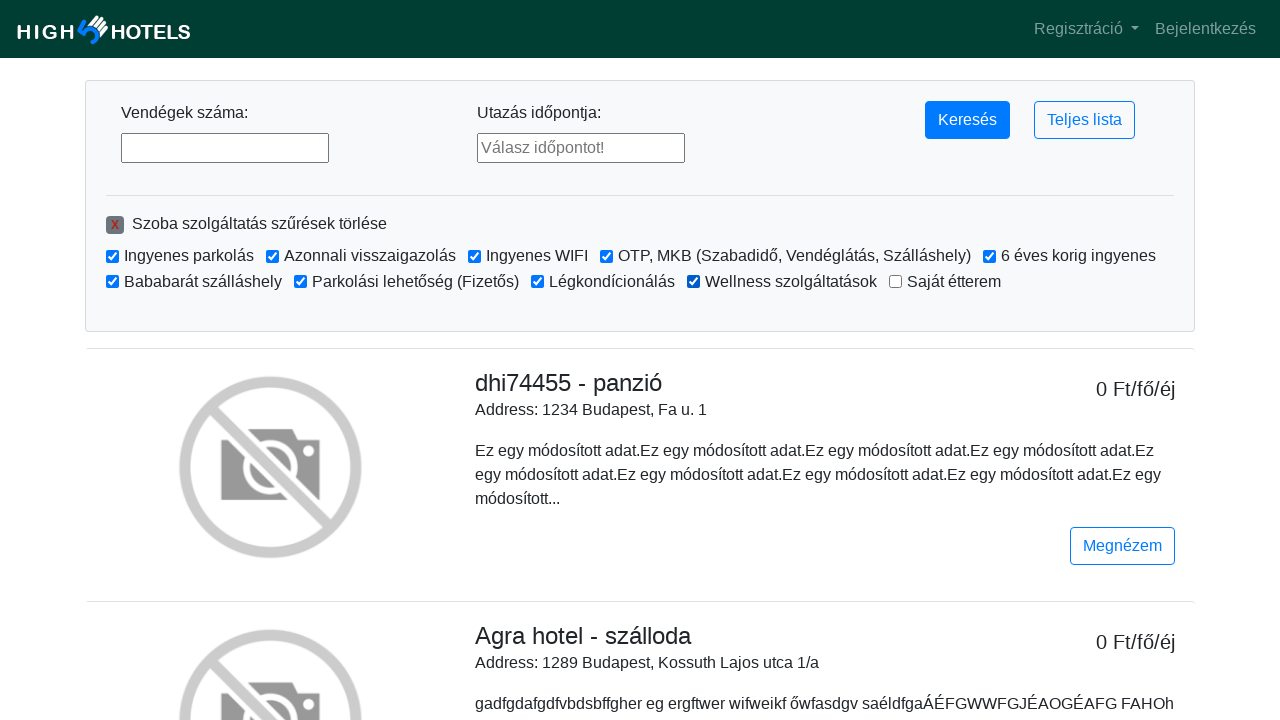

Clicked checkbox 10 of 10 at (896, 282) on input[type='checkbox'] >> nth=9
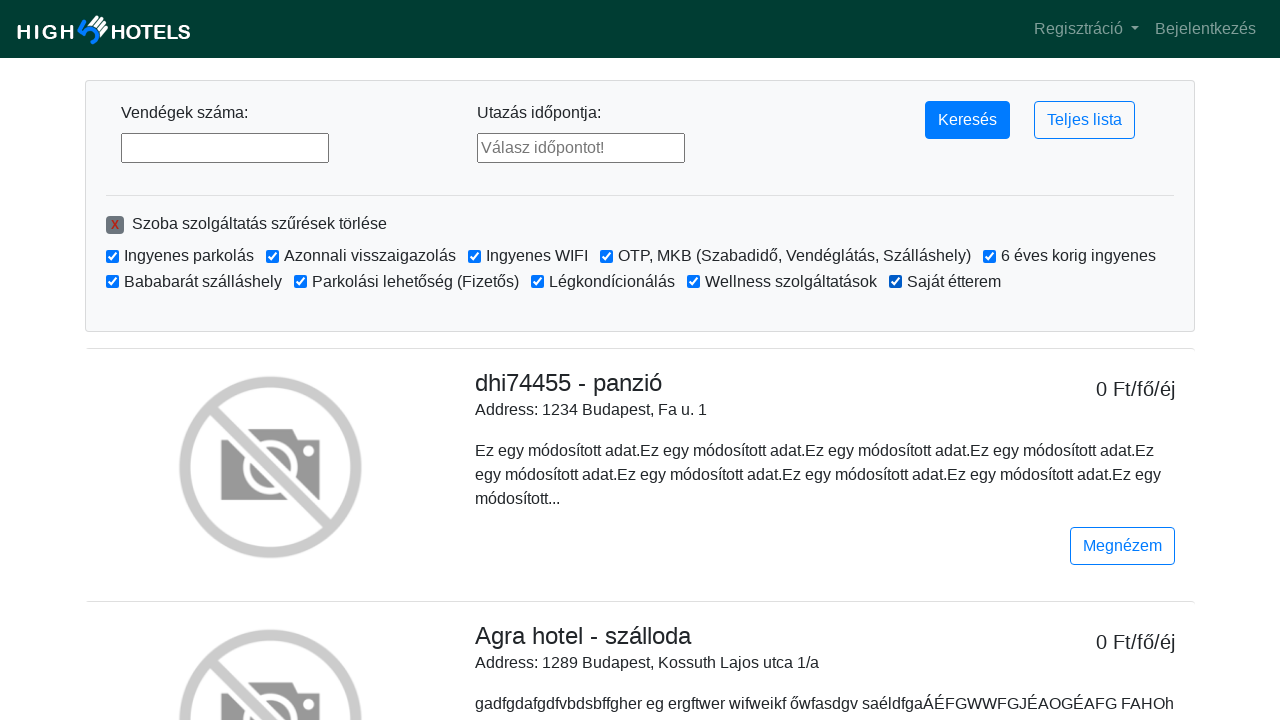

Verified checkbox 10 is selected
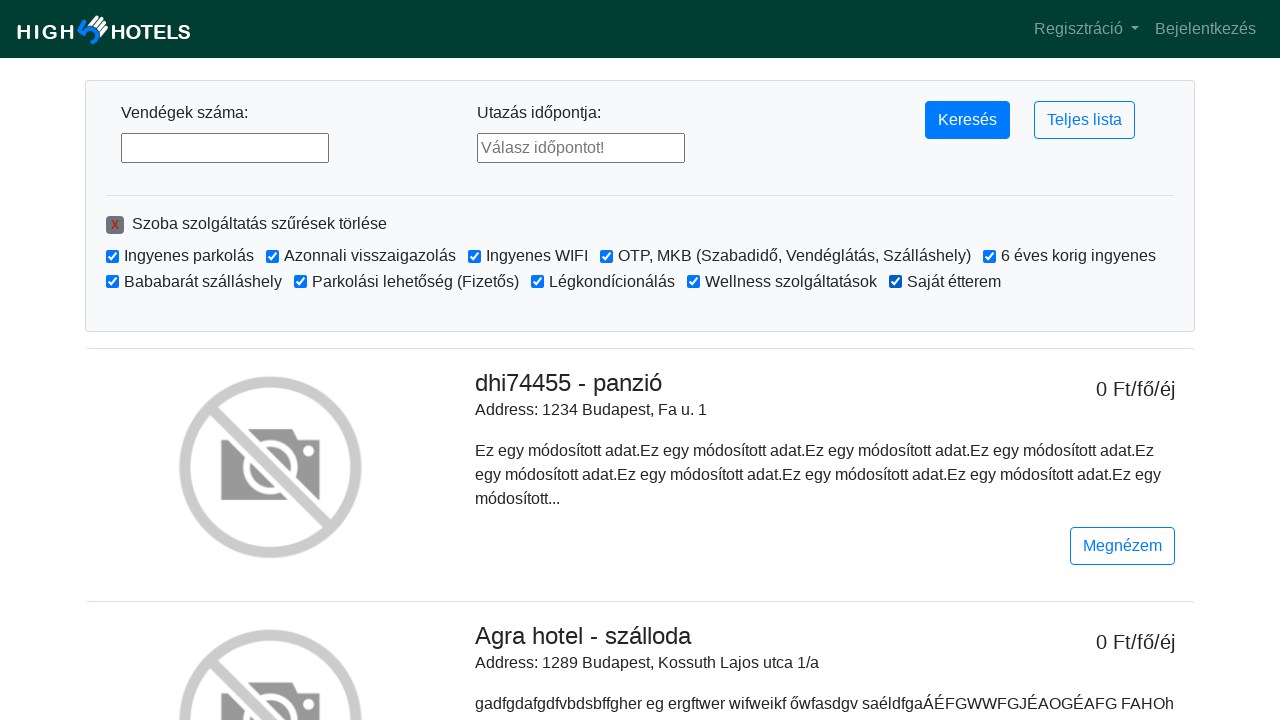

Clicked clear button to deselect all checkboxes at (115, 225) on span.badge.badge-secondary.mr-2
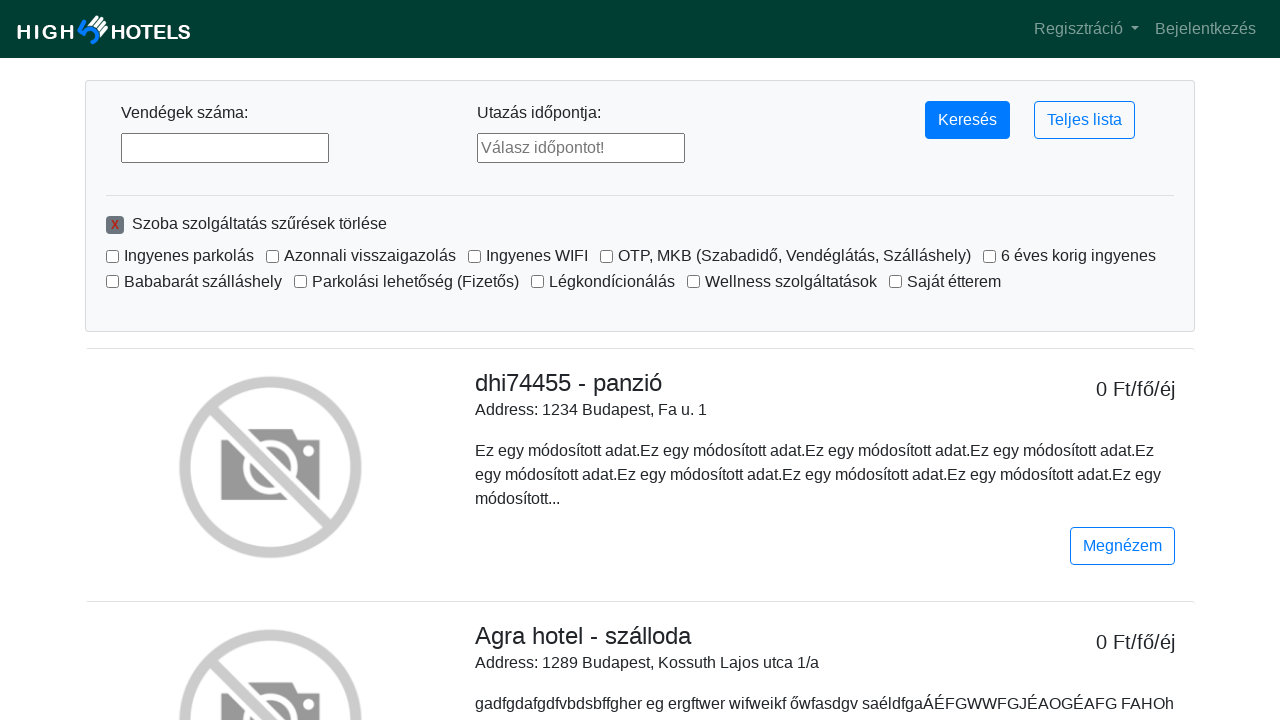

Verified checkbox 1 is deselected
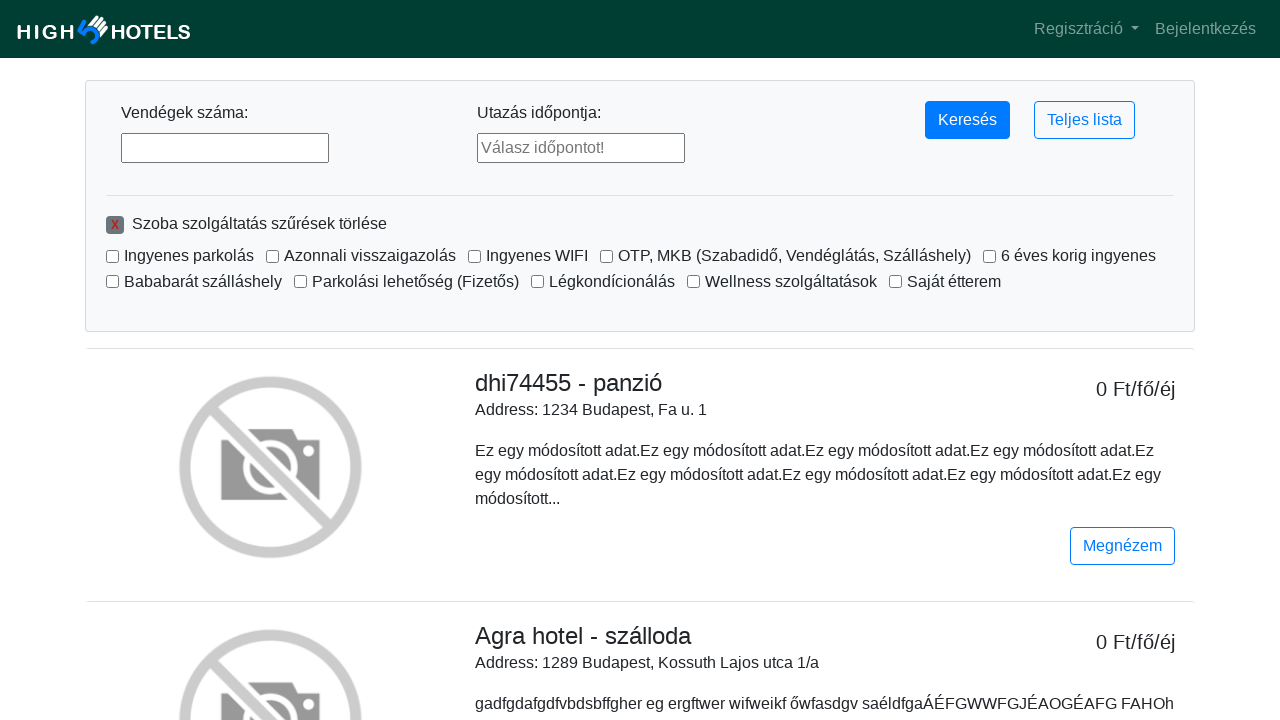

Verified checkbox 2 is deselected
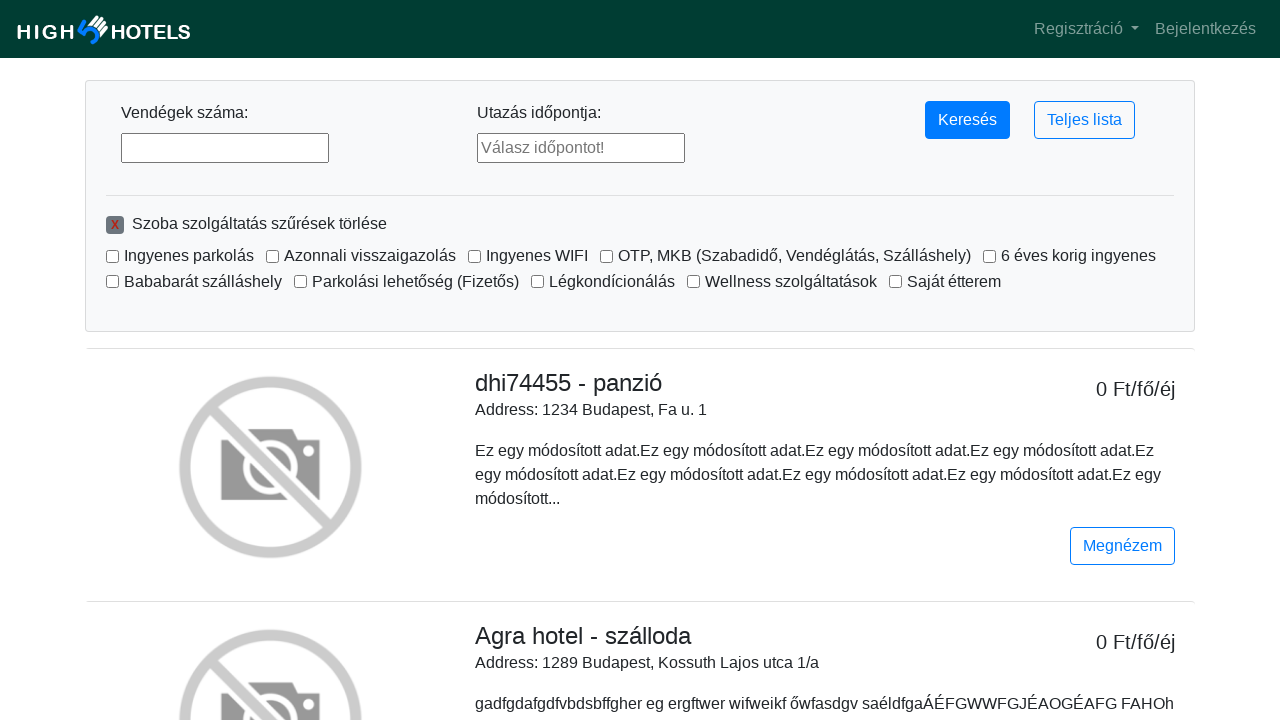

Verified checkbox 3 is deselected
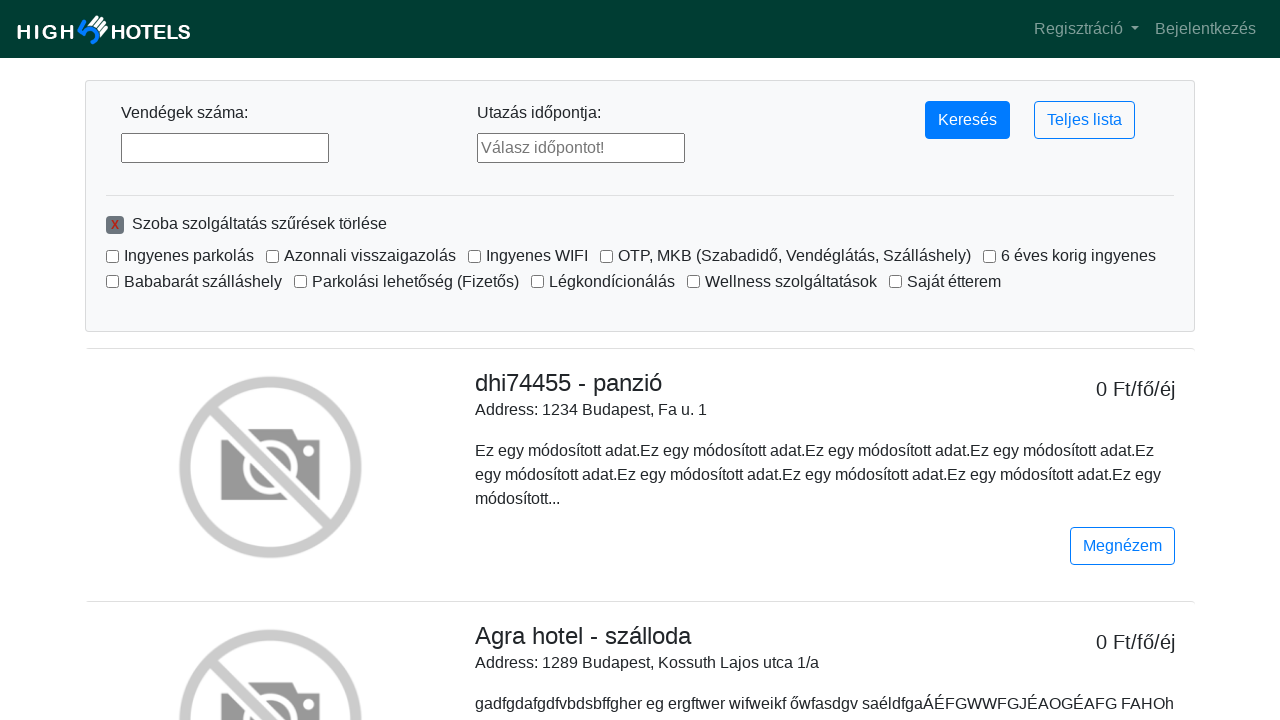

Verified checkbox 4 is deselected
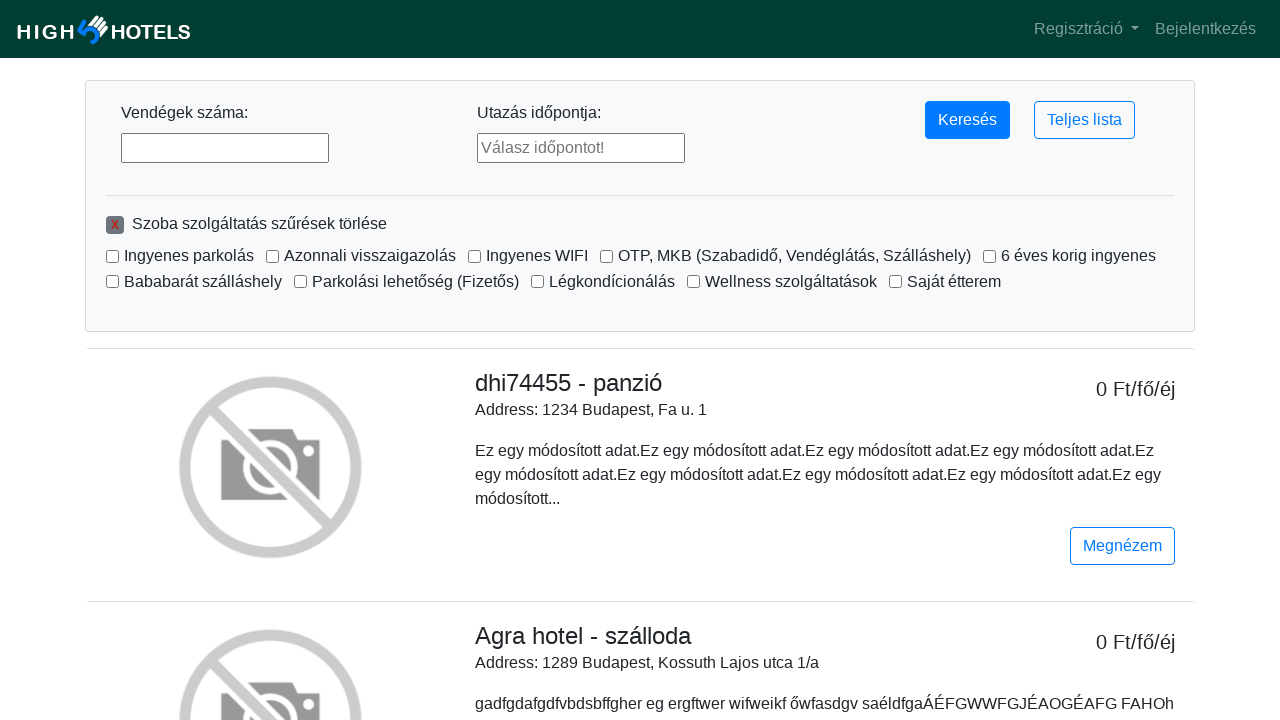

Verified checkbox 5 is deselected
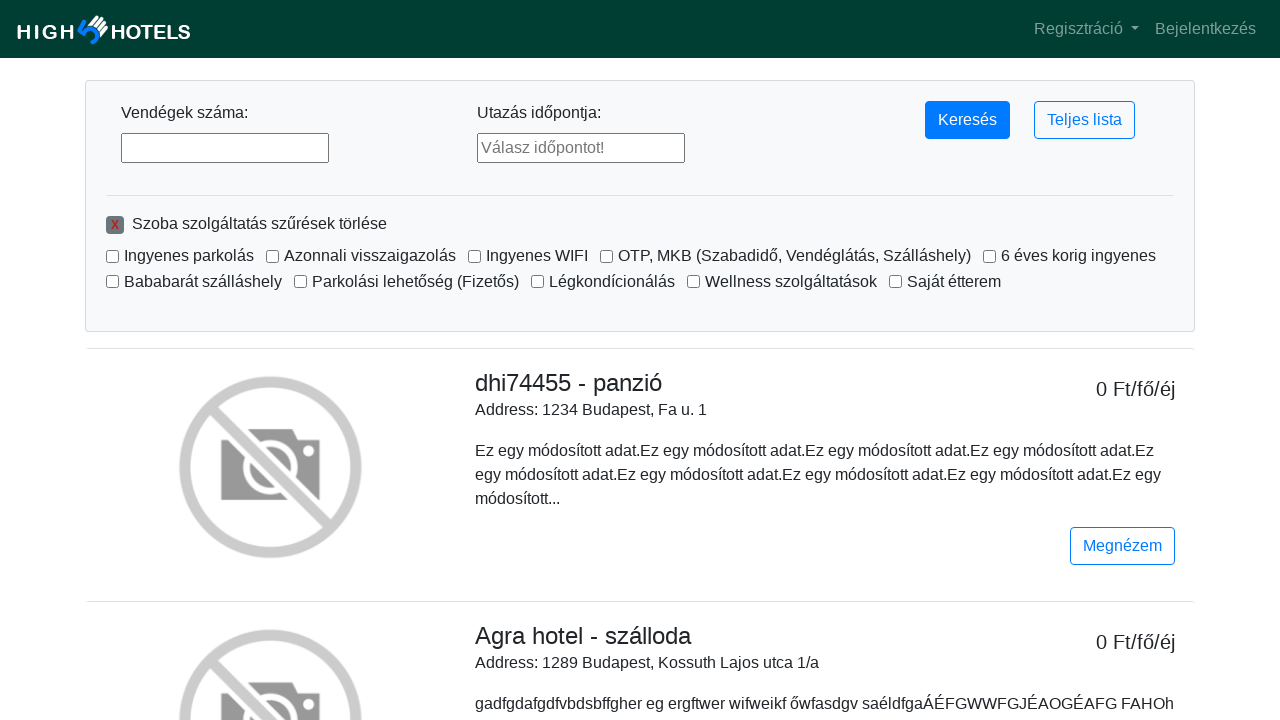

Verified checkbox 6 is deselected
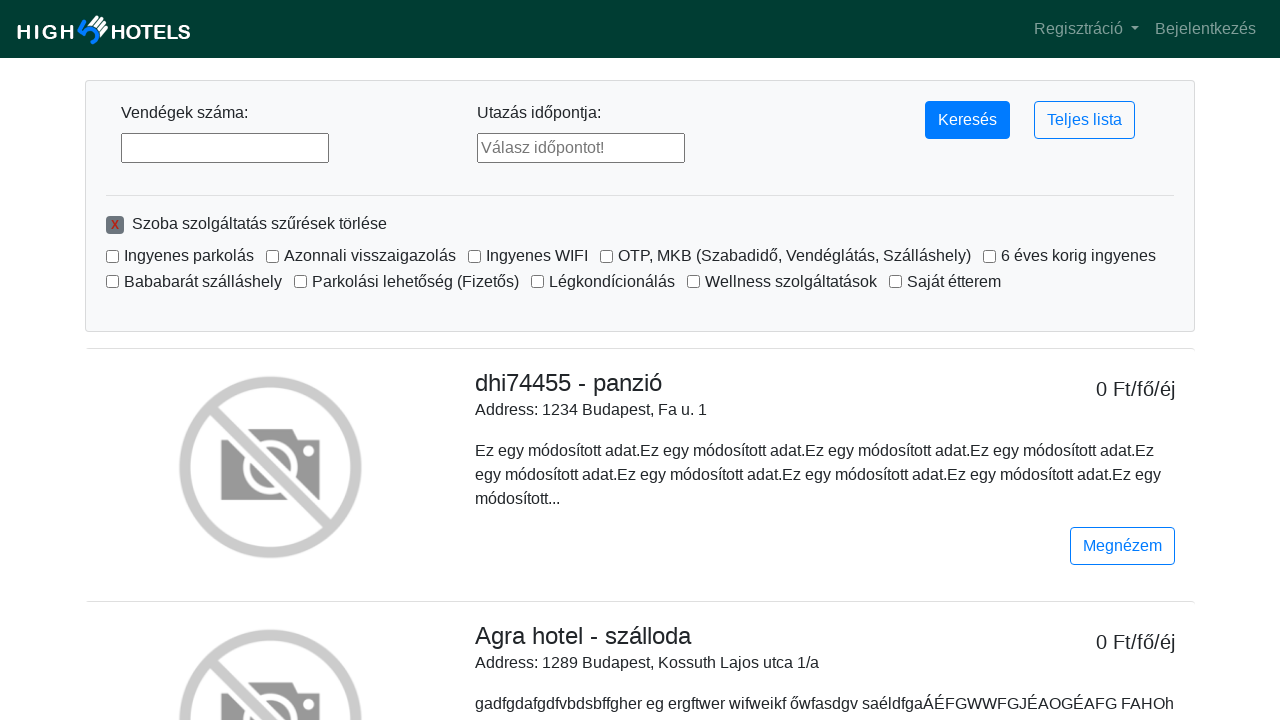

Verified checkbox 7 is deselected
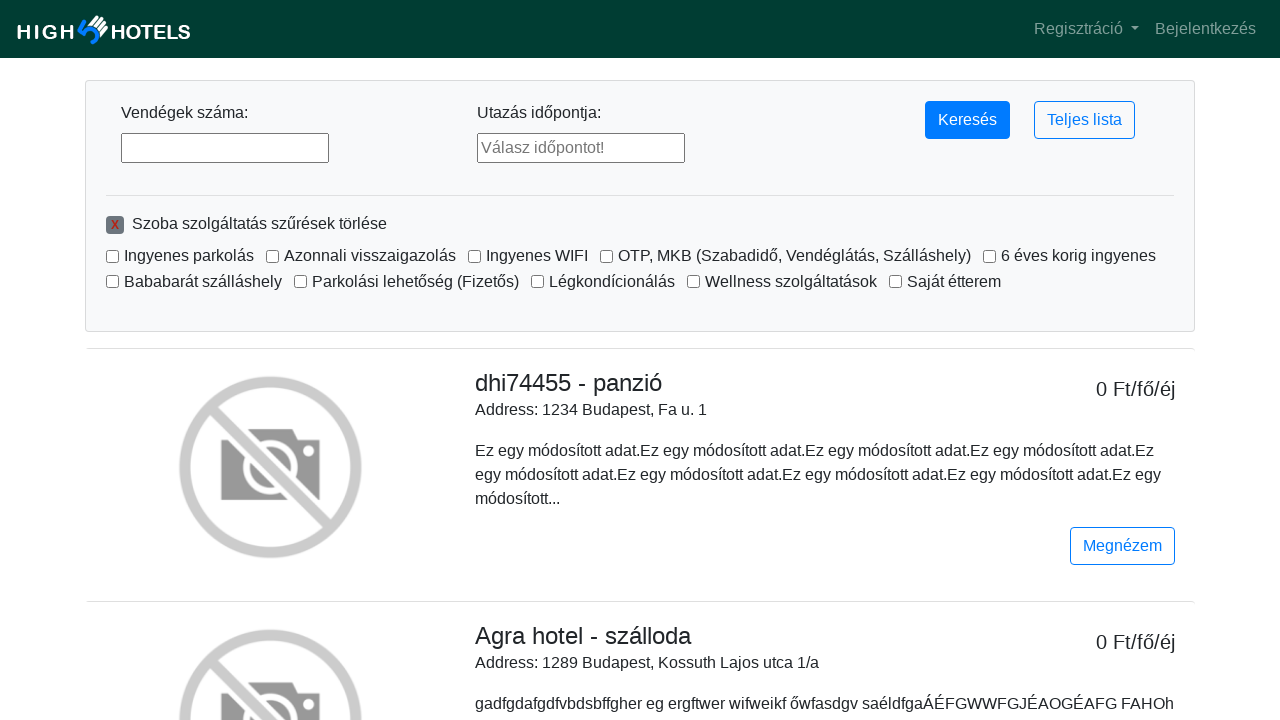

Verified checkbox 8 is deselected
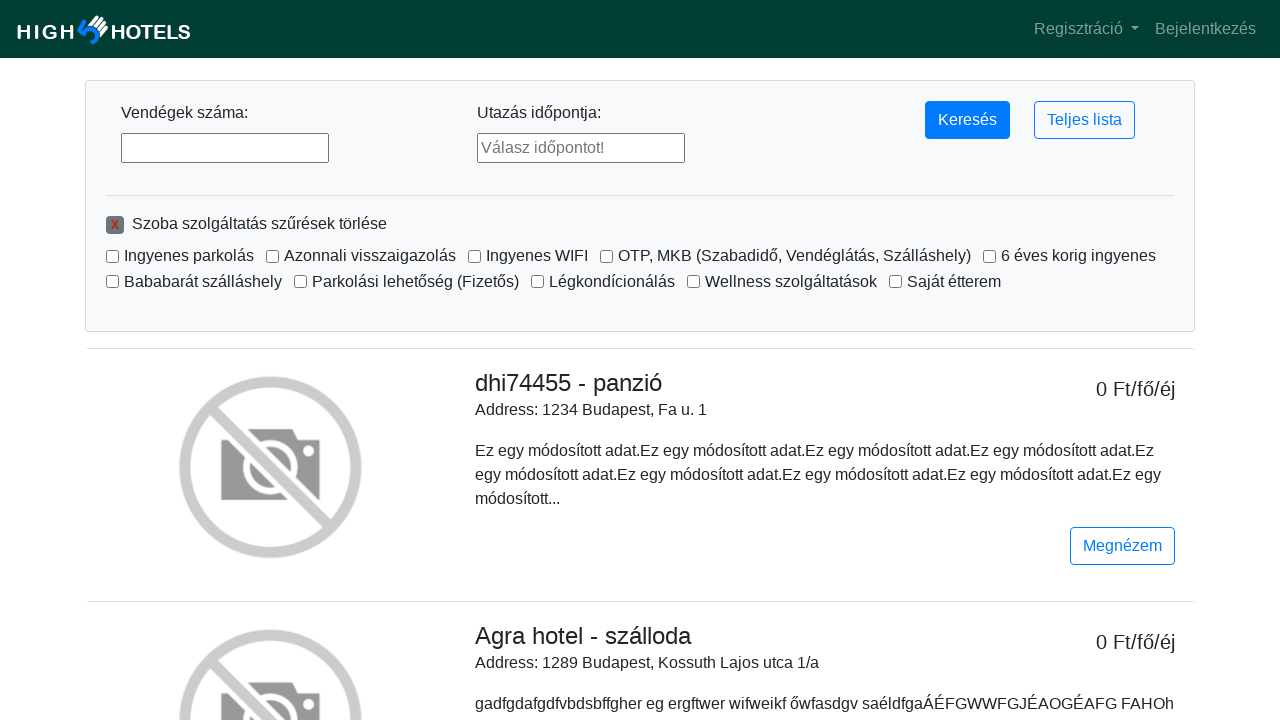

Verified checkbox 9 is deselected
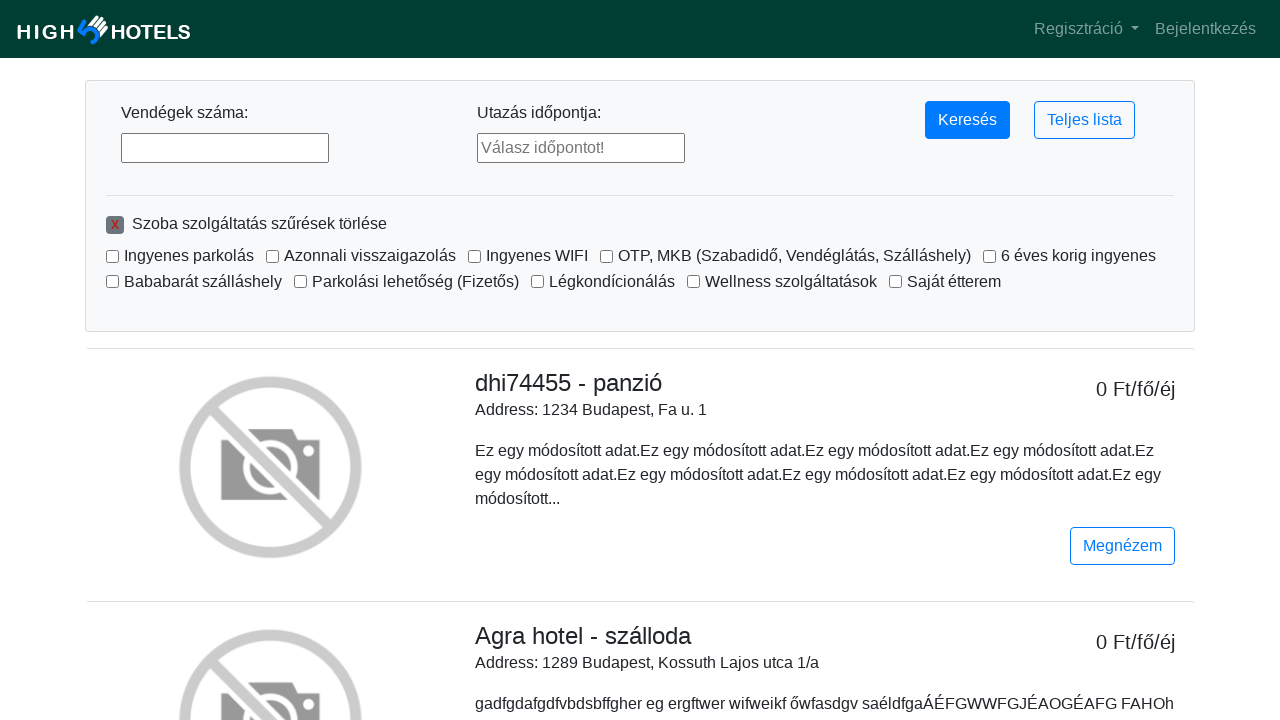

Verified checkbox 10 is deselected
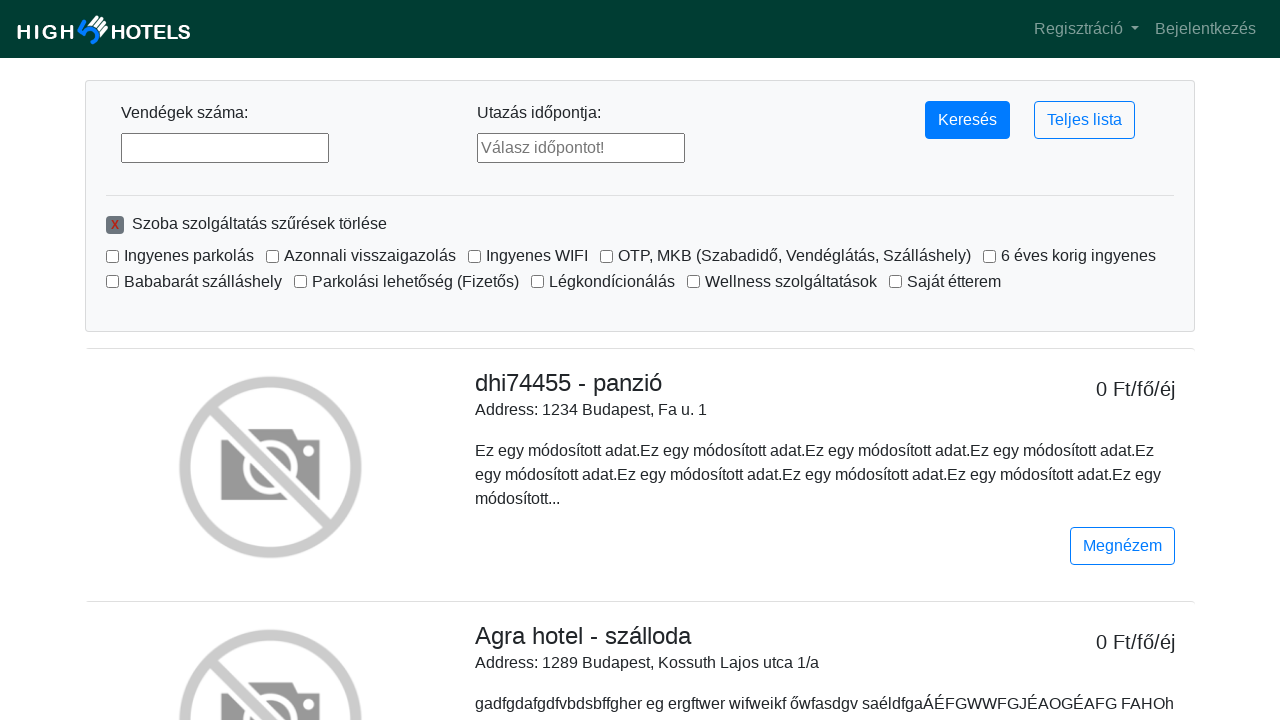

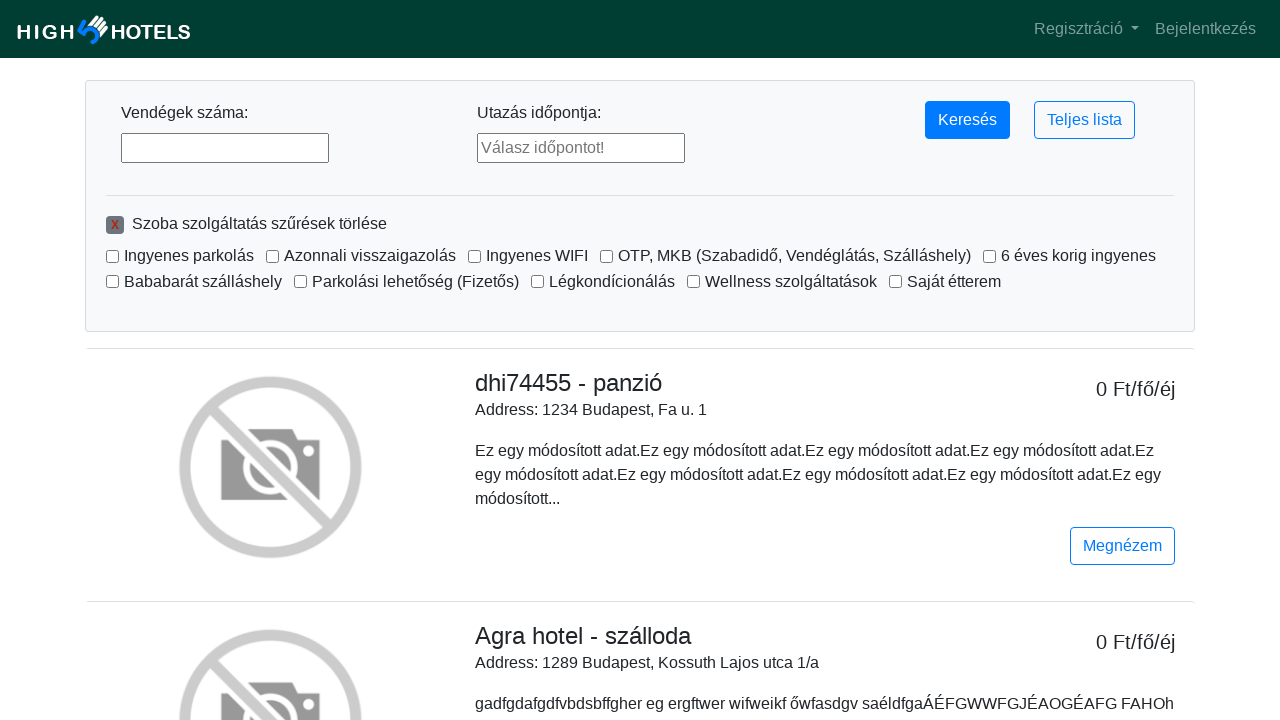